Tests adding multiple todo items to a todo list, verifying each item appears after being added.

Starting URL: https://demo.playwright.dev/todomvc

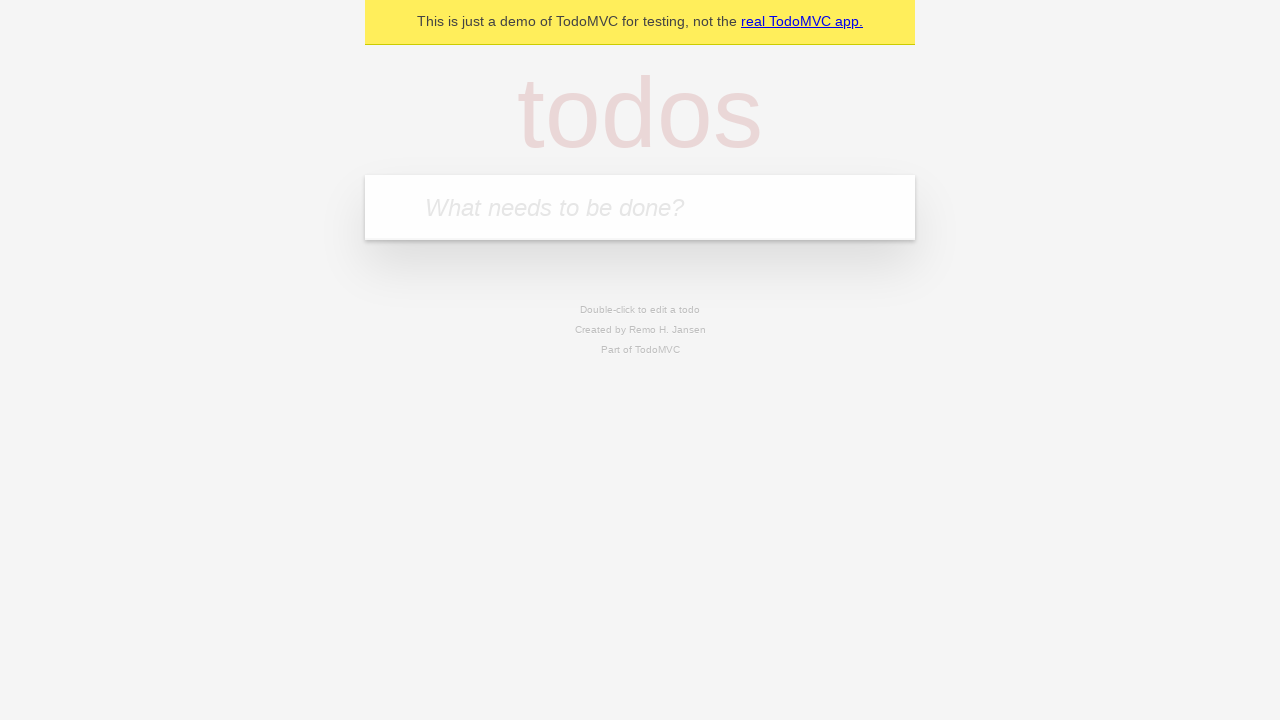

Filled todo input with 'buy some cheese' on internal:attr=[placeholder="What needs to be done?"i]
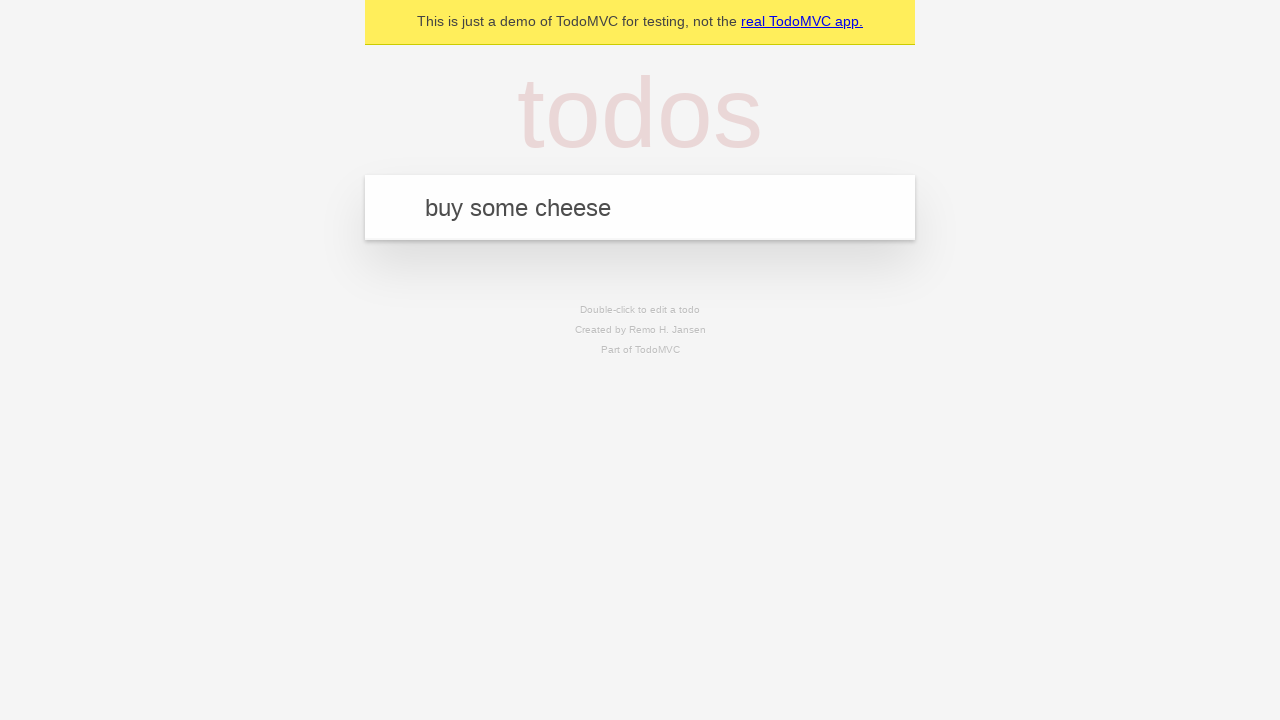

Pressed Enter to add first todo item on internal:attr=[placeholder="What needs to be done?"i]
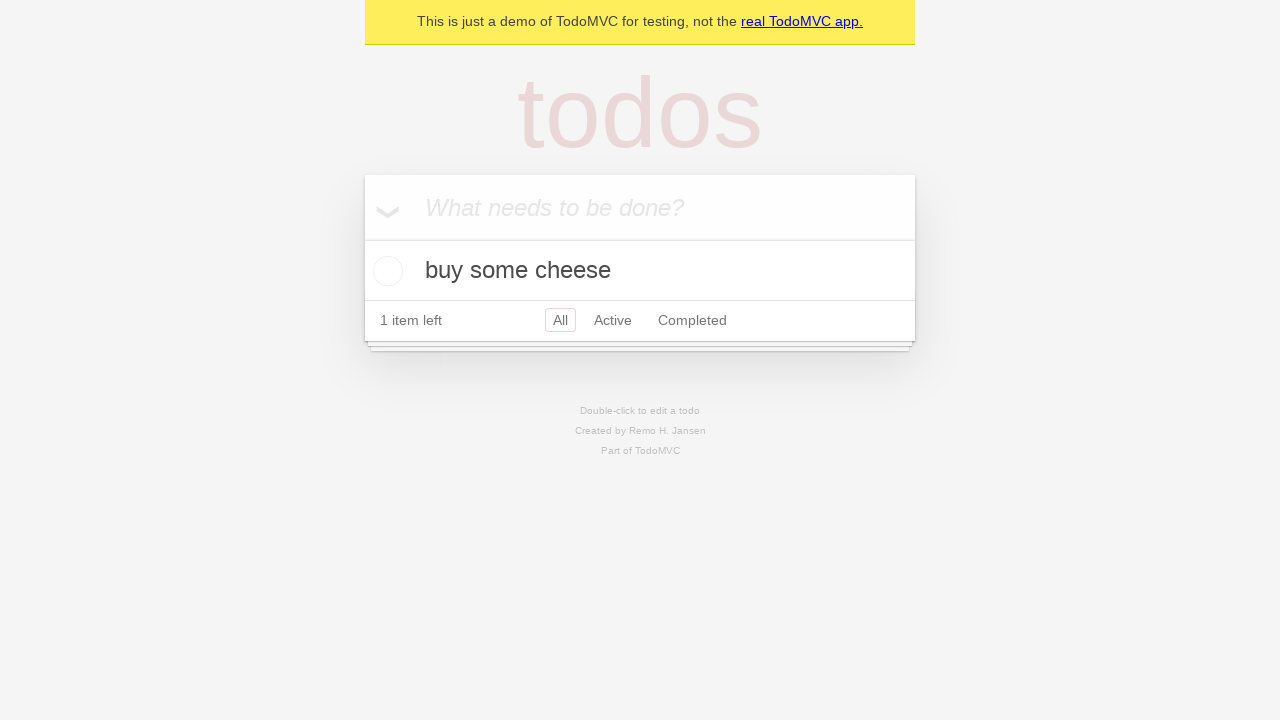

Filled todo input with 'feed the cat' on internal:attr=[placeholder="What needs to be done?"i]
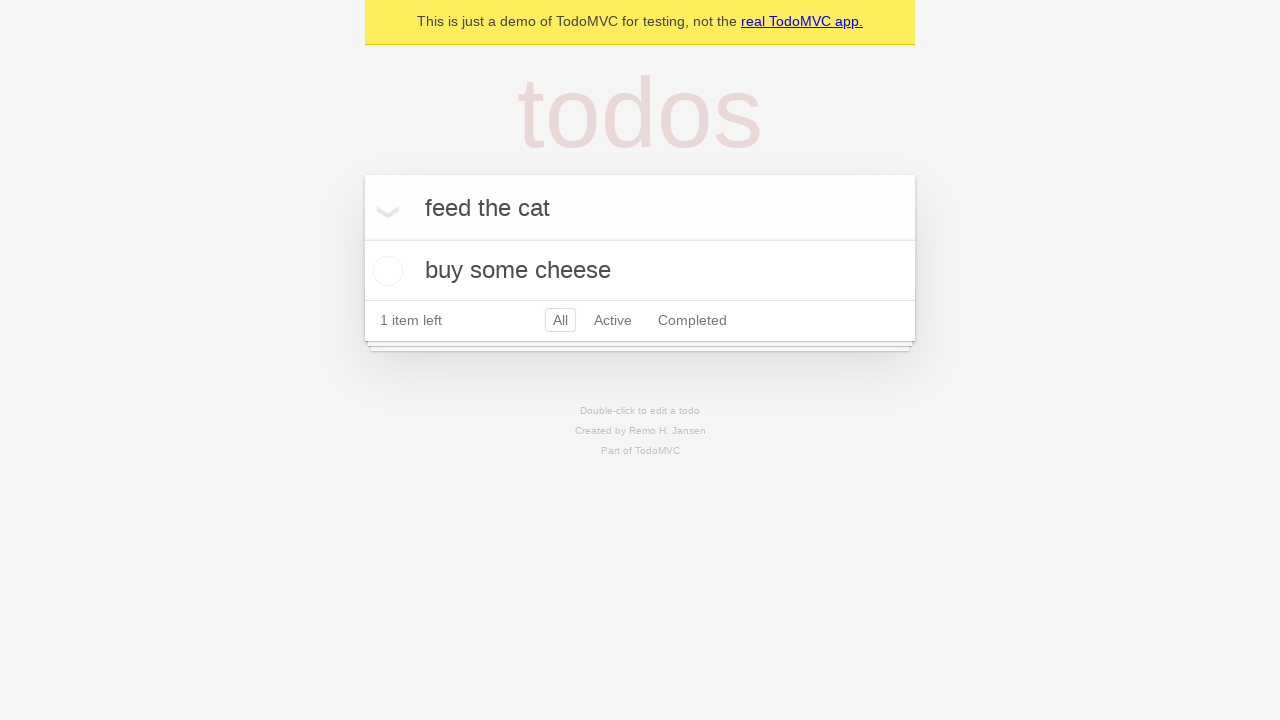

Pressed Enter to add second todo item on internal:attr=[placeholder="What needs to be done?"i]
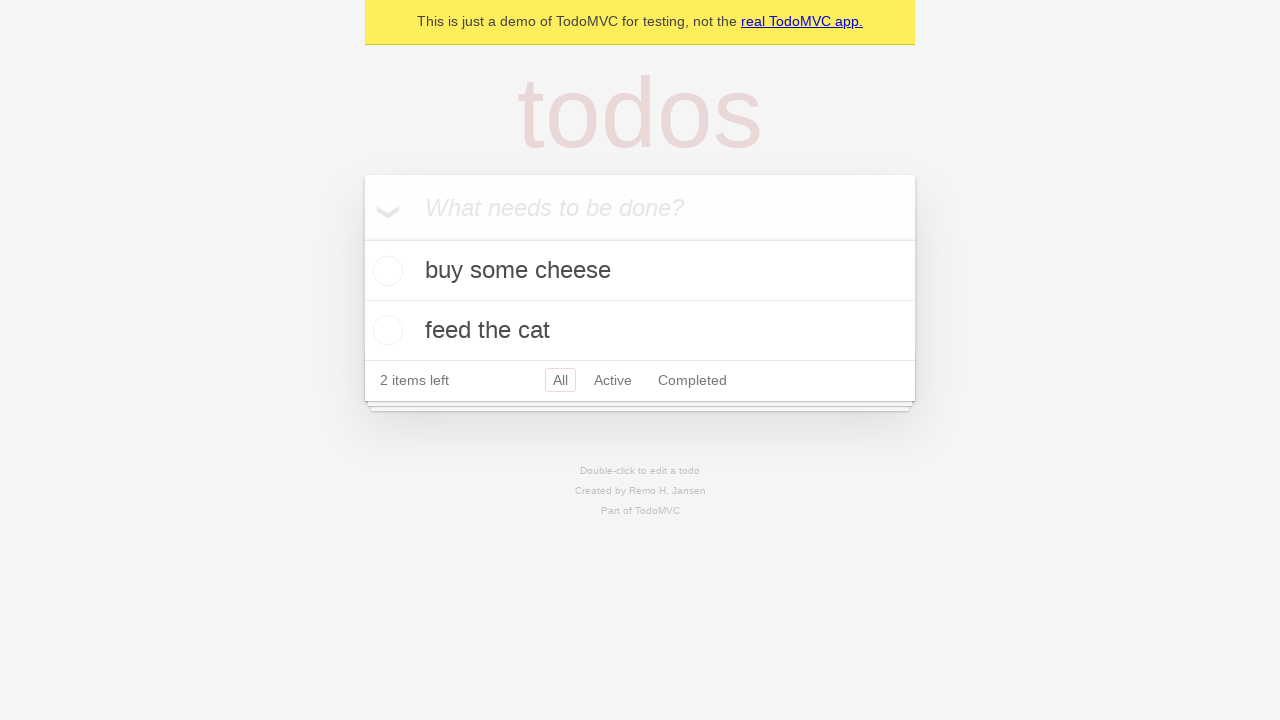

Todo items loaded and became visible
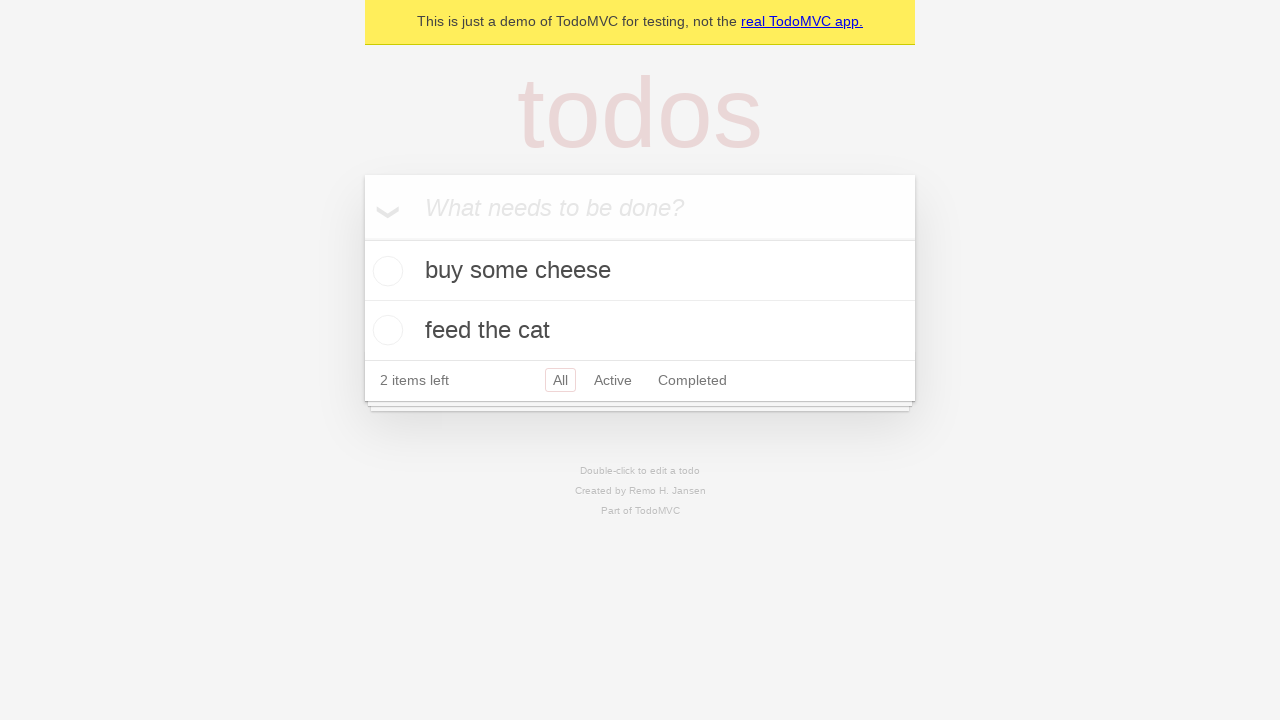

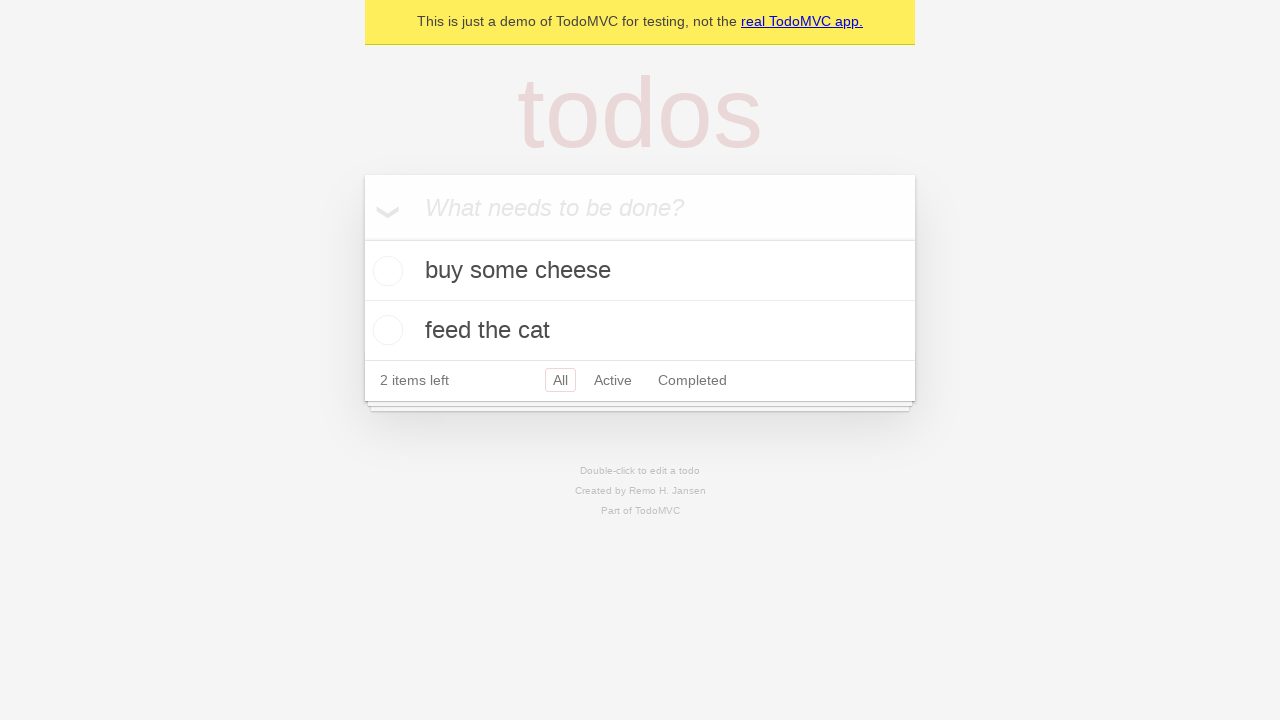